Tests a practice form by filling in email, password, name, selecting options, choosing a radio button, entering a birthday, and submitting the form

Starting URL: https://rahulshettyacademy.com/angularpractice/

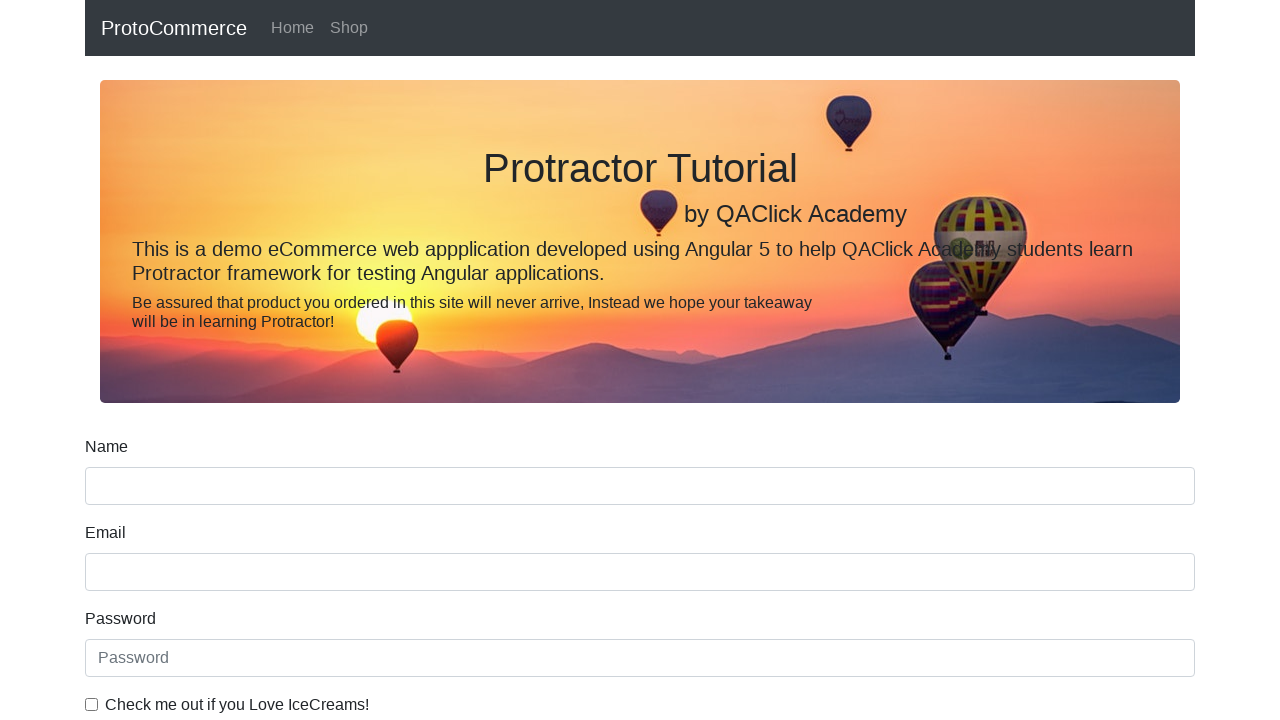

Filled email field with 'testuser742@gmail.com' on input[name='email']
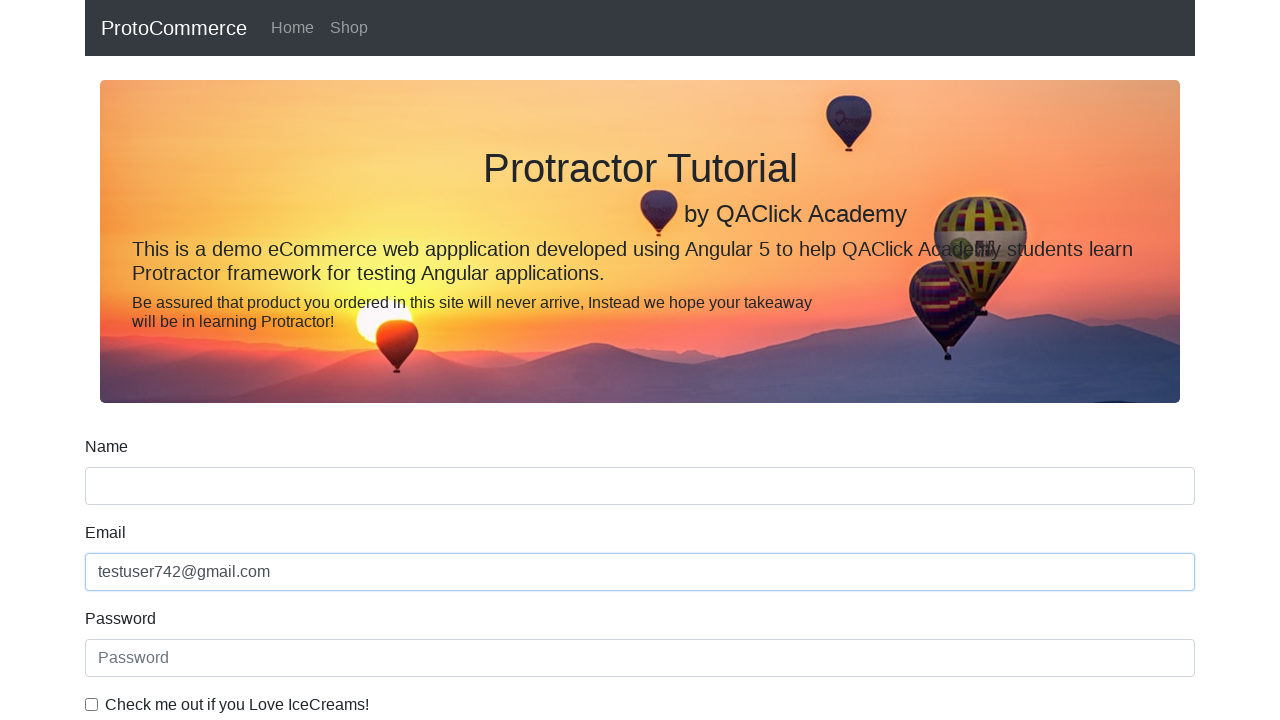

Filled password field with 'SecurePass456' on #exampleInputPassword1
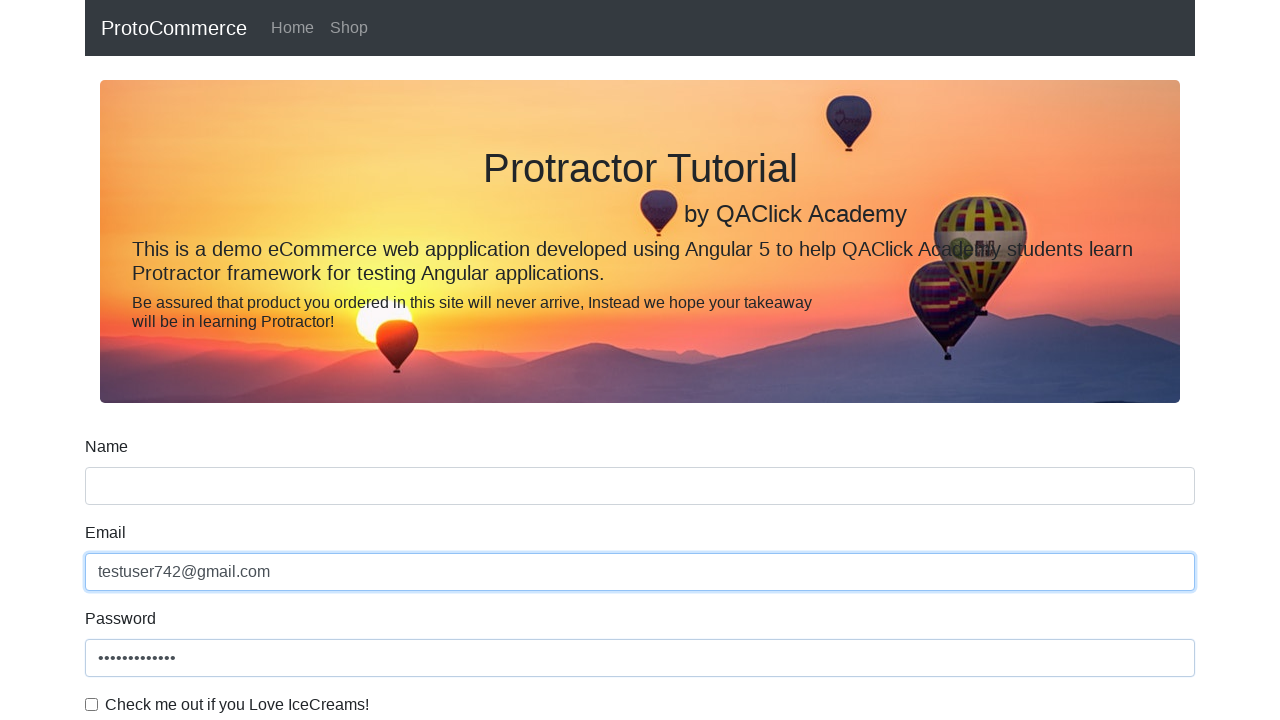

Clicked checkbox to enable agreement at (92, 704) on #exampleCheck1
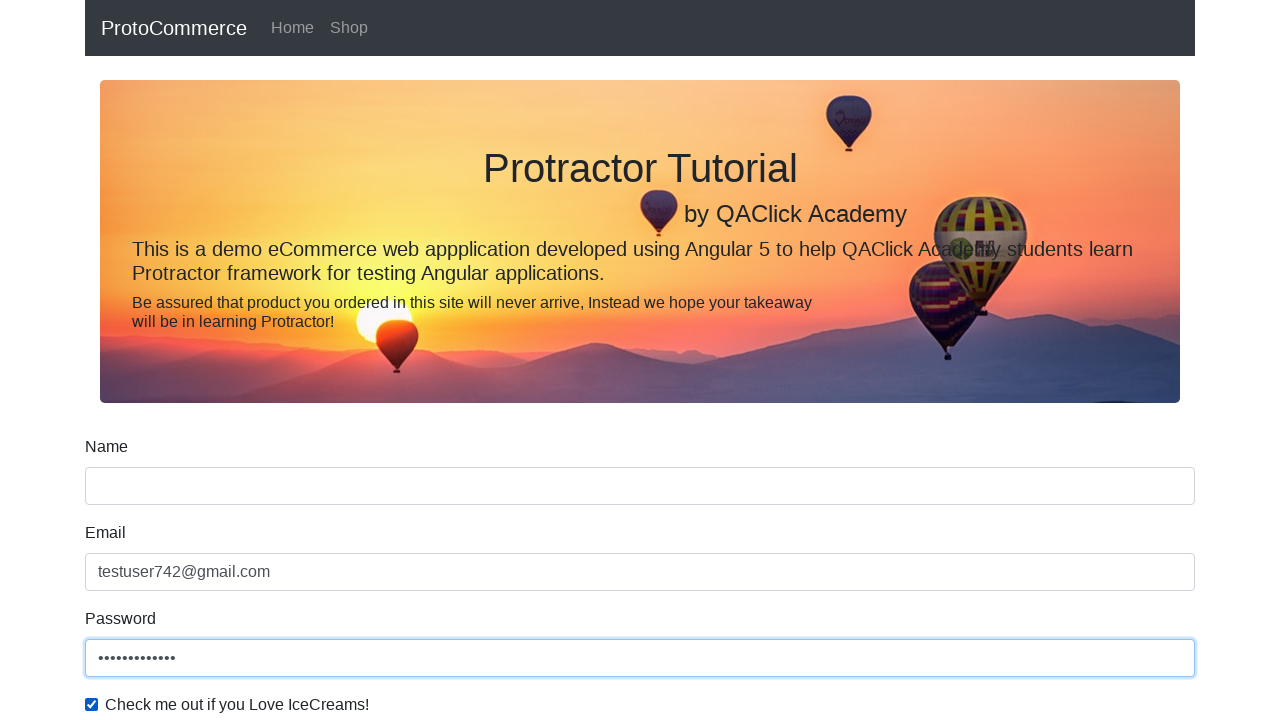

Filled name field with 'John Smith' on input[name='name']
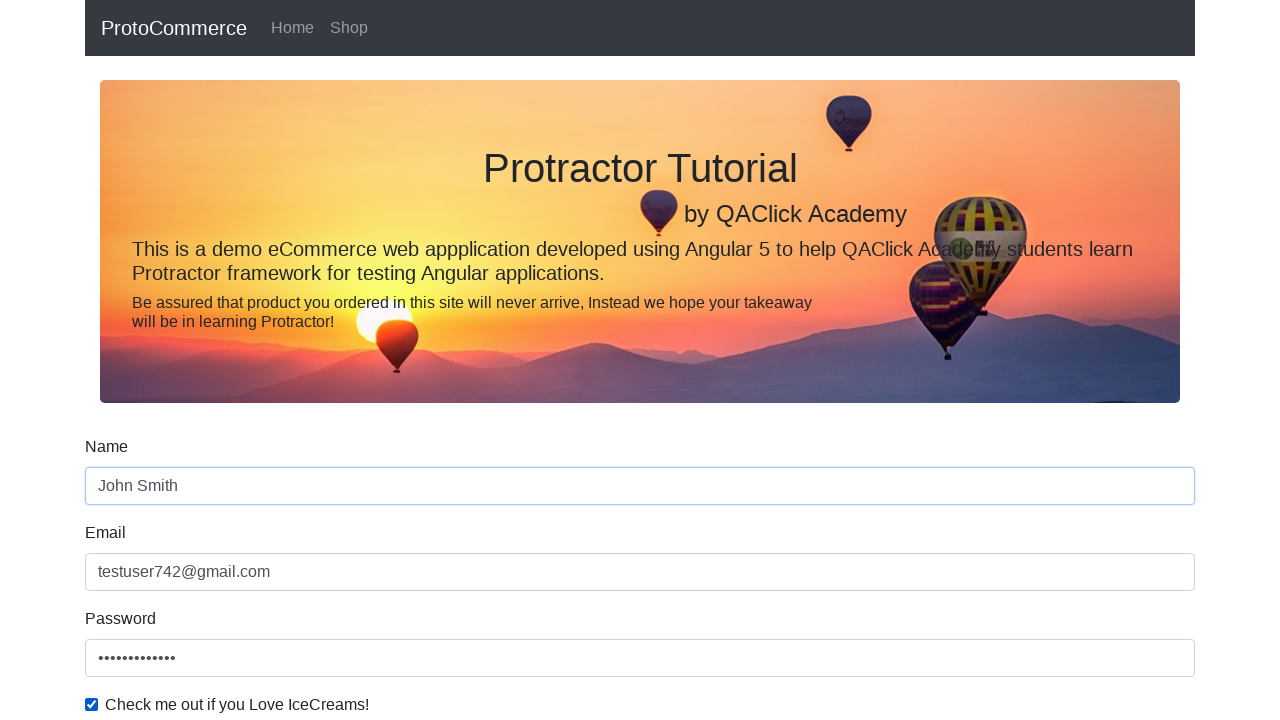

Clicked dropdown menu to select an option at (640, 360) on #exampleFormControlSelect1
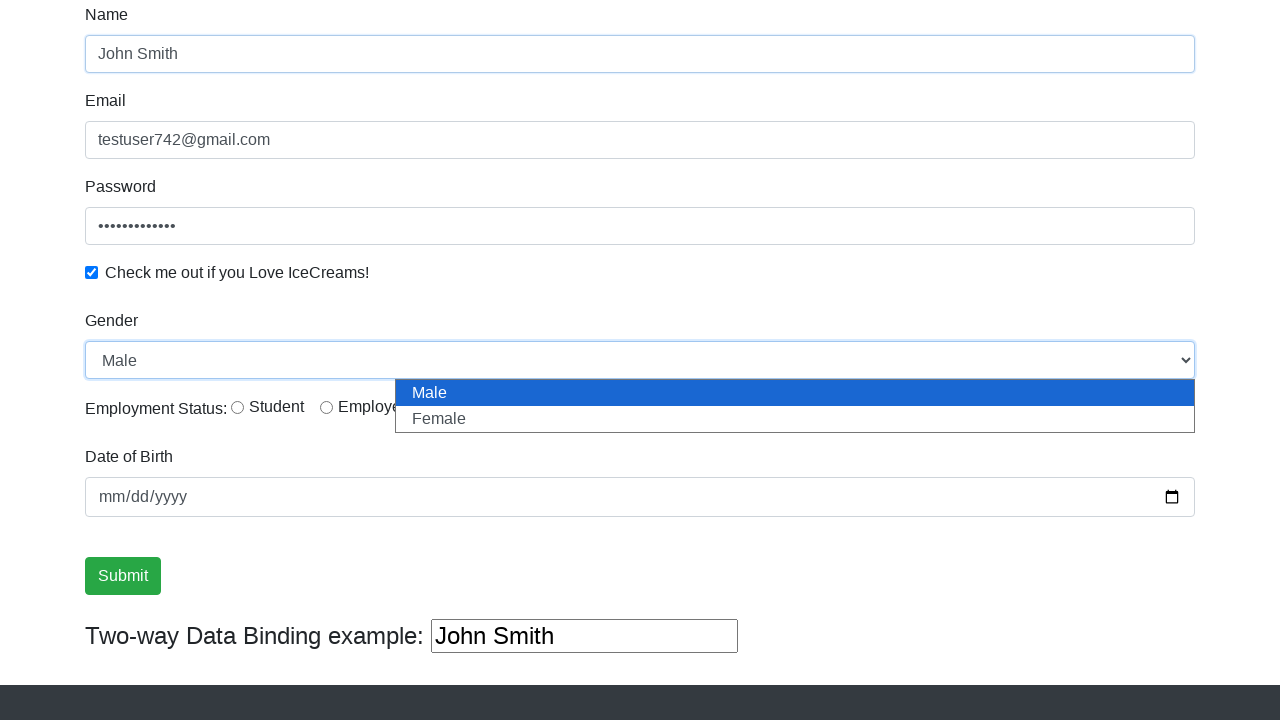

Selected Female radio button option at (326, 407) on #inlineRadio2
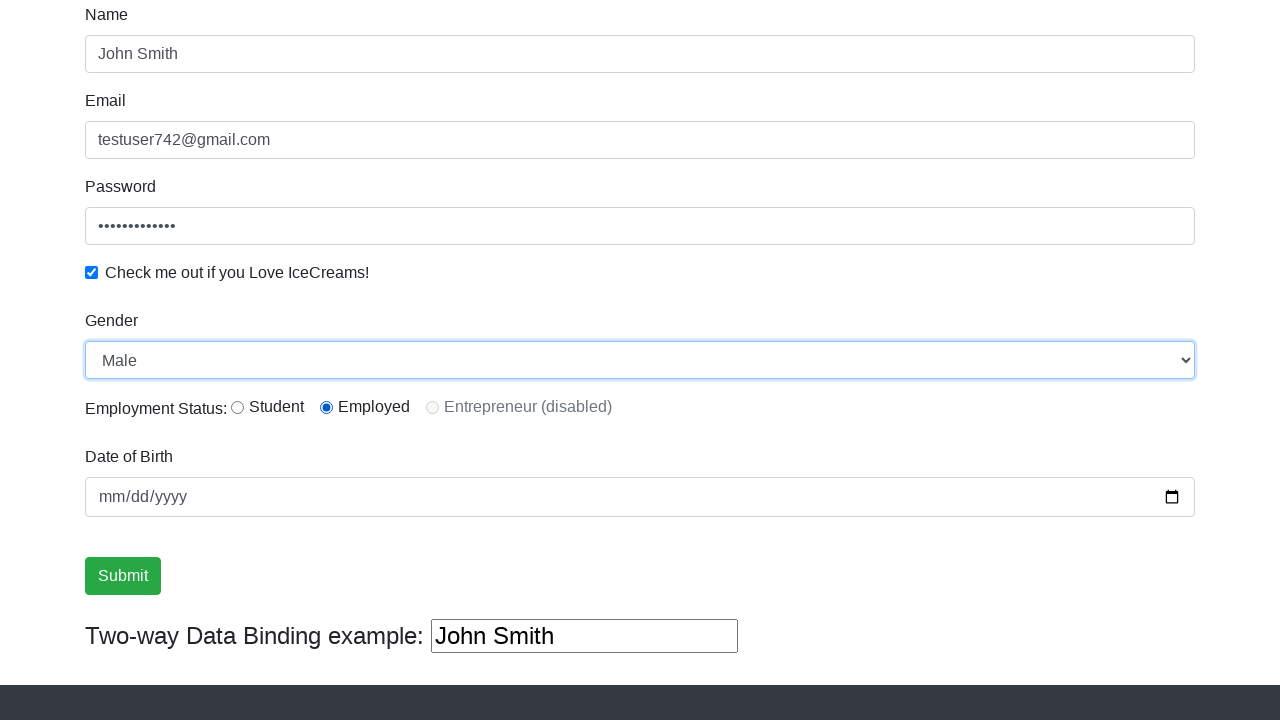

Filled birthday field with '1995-03-15' on input[name='bday']
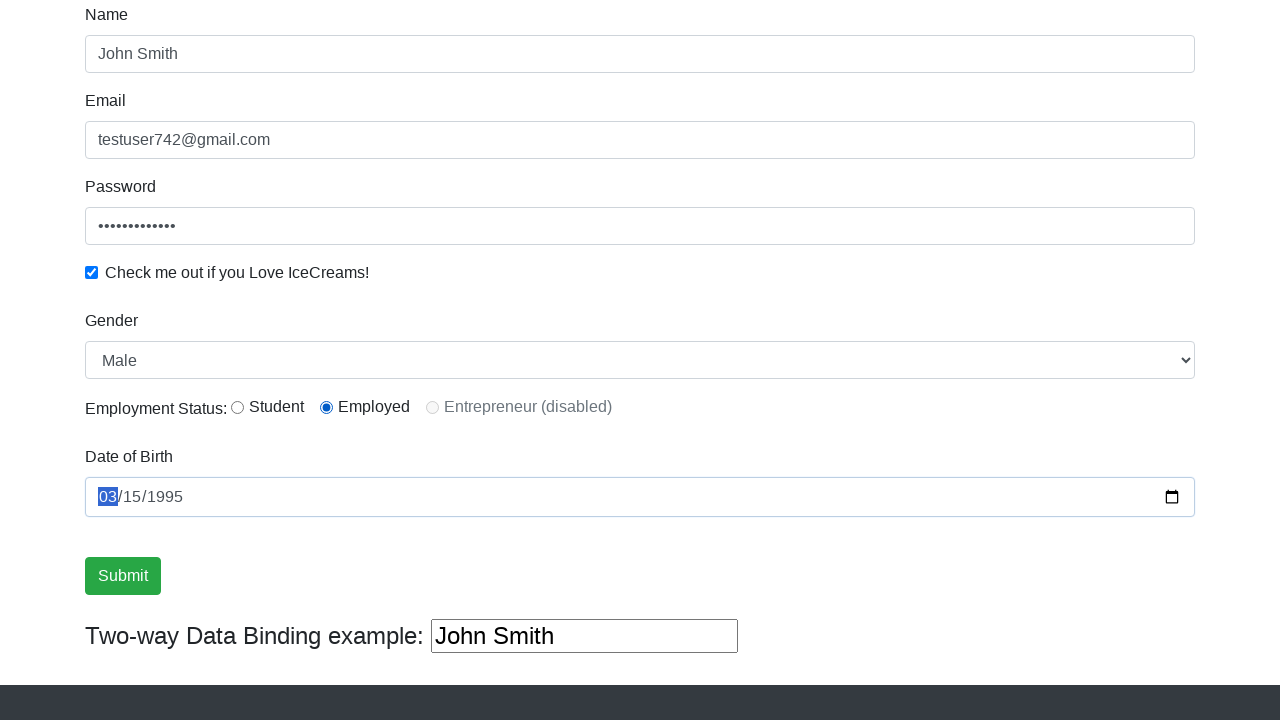

Clicked submit button to submit the practice form at (123, 576) on .btn.btn-success
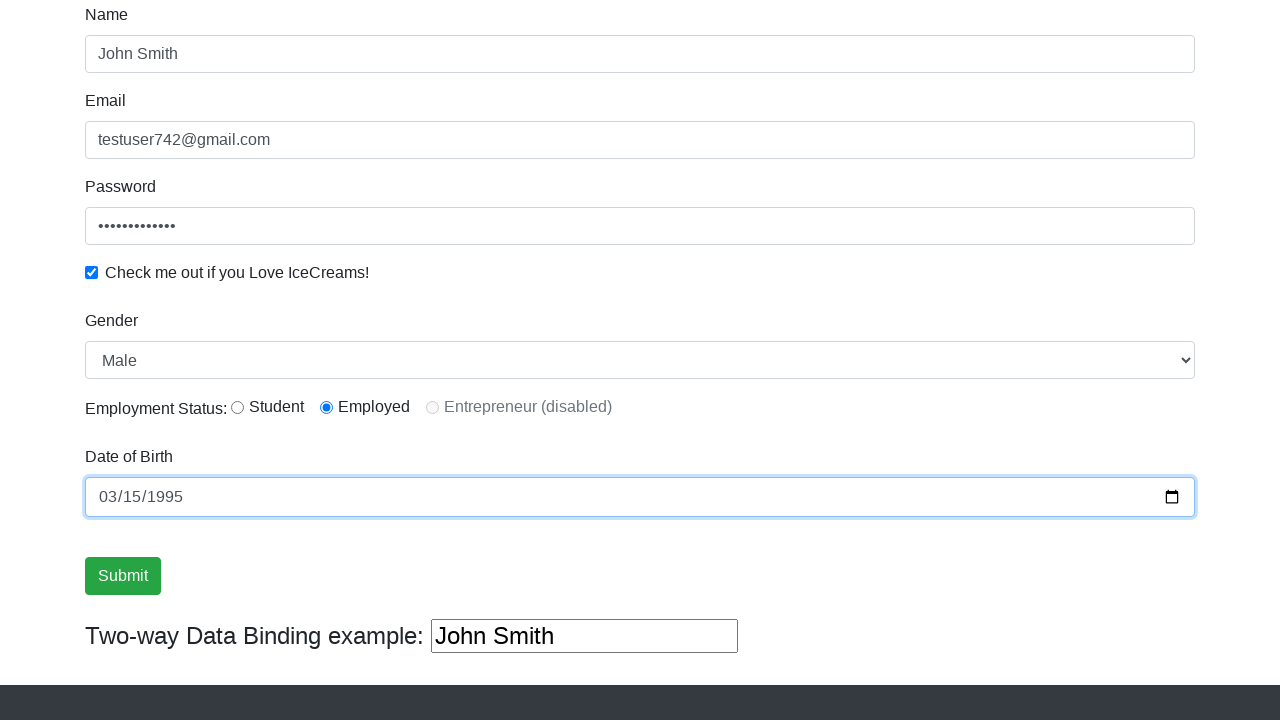

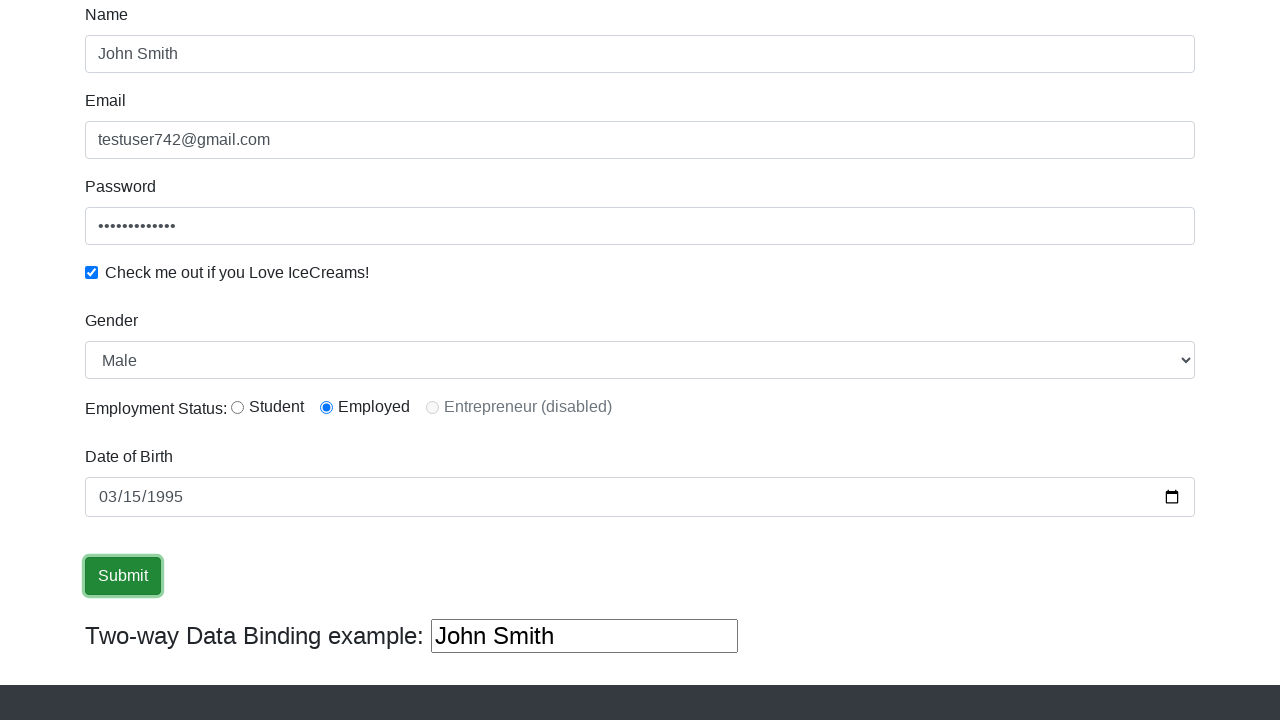